Tests autocomplete functionality by typing "ind" in the autocomplete field and selecting the second suggestion using keyboard navigation

Starting URL: https://www.rahulshettyacademy.com/AutomationPractice/

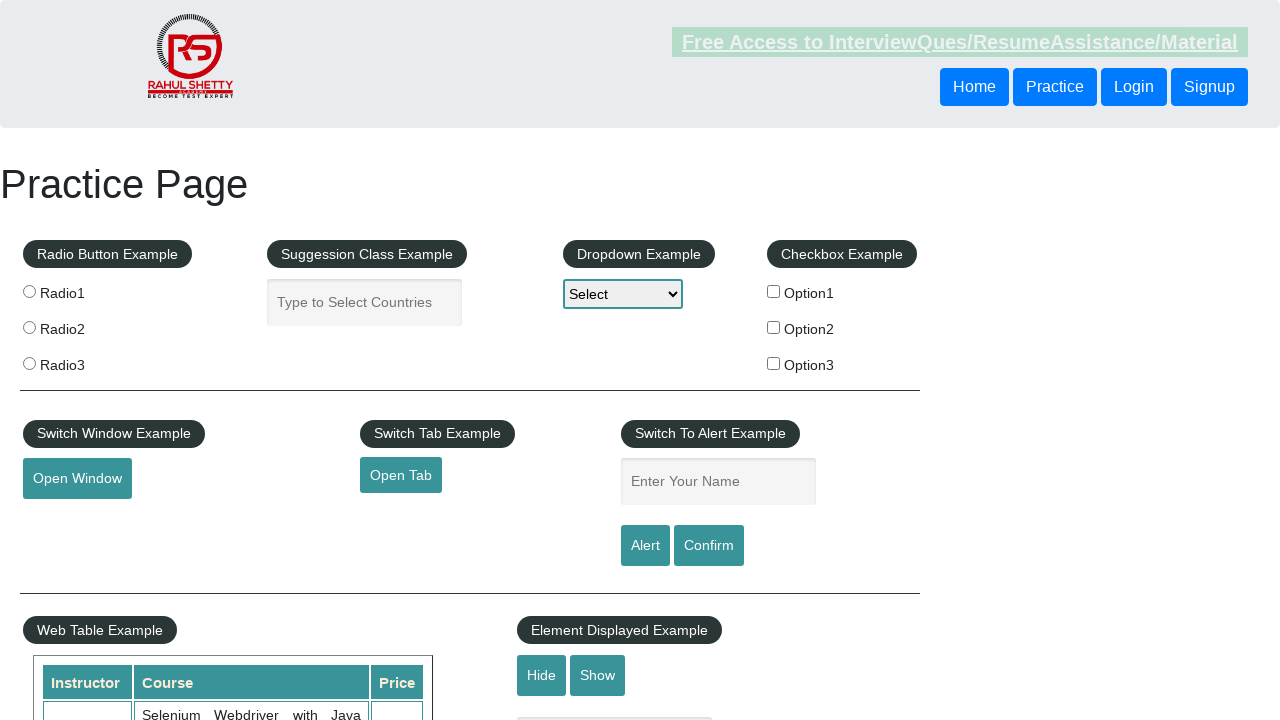

Typed 'ind' in the autocomplete field on #autocomplete
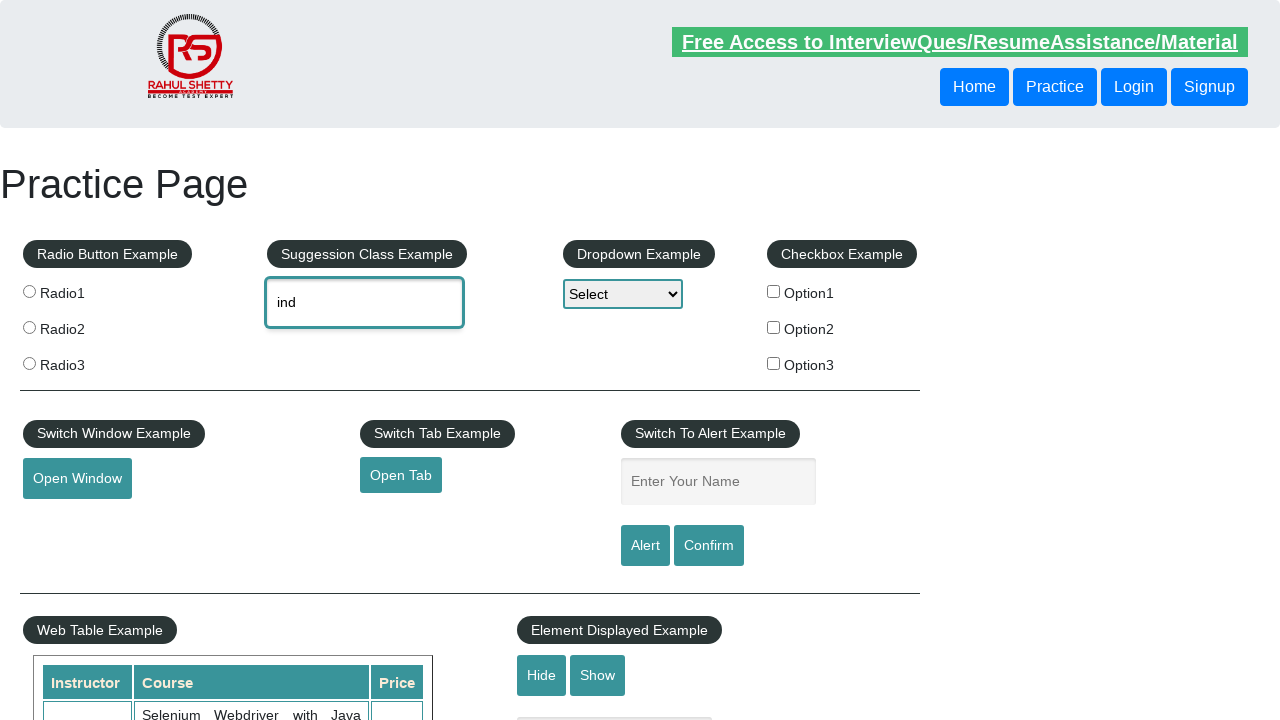

Waited 2 seconds for autocomplete suggestions to appear
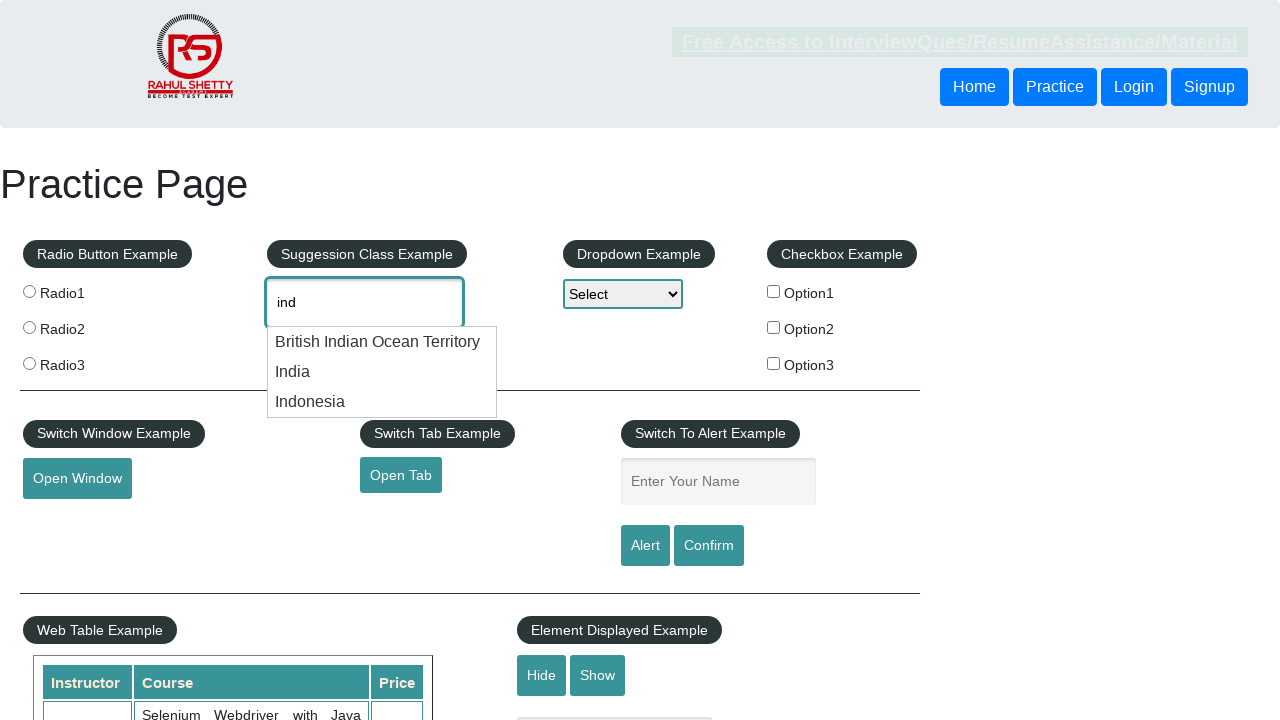

Pressed ArrowDown once to navigate through autocomplete suggestions on #autocomplete
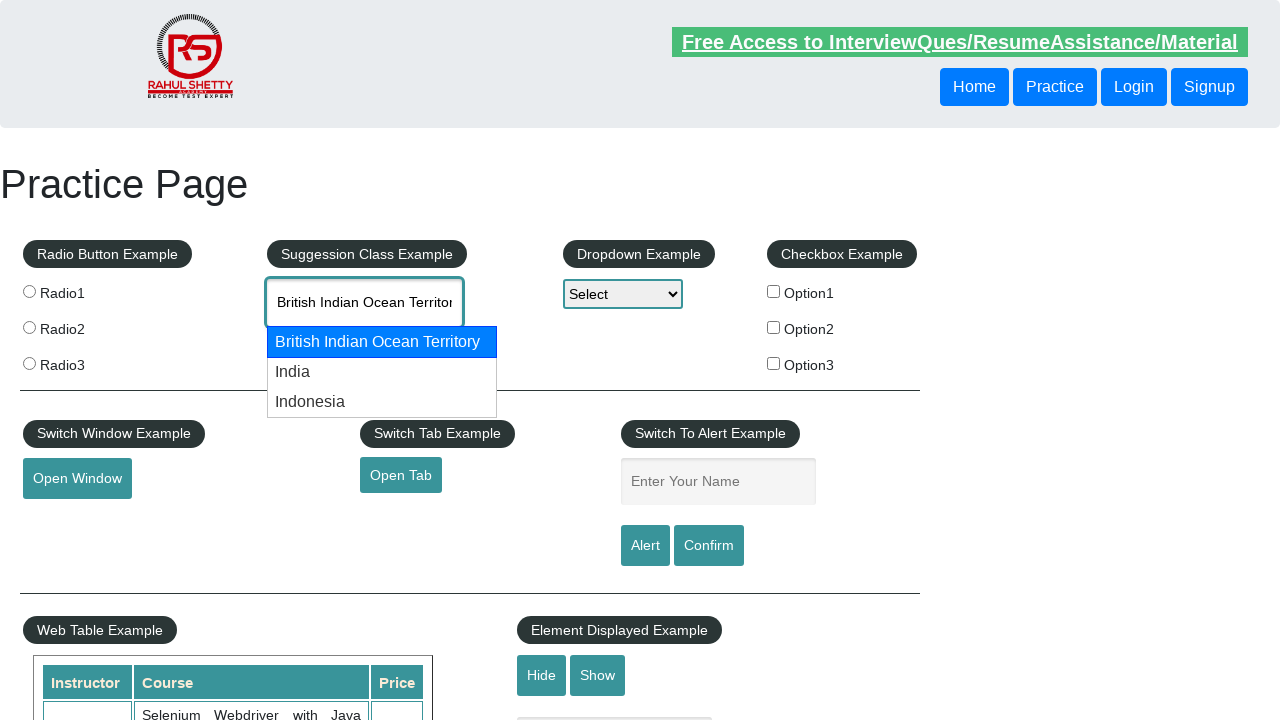

Pressed ArrowDown a second time to select the second suggestion on #autocomplete
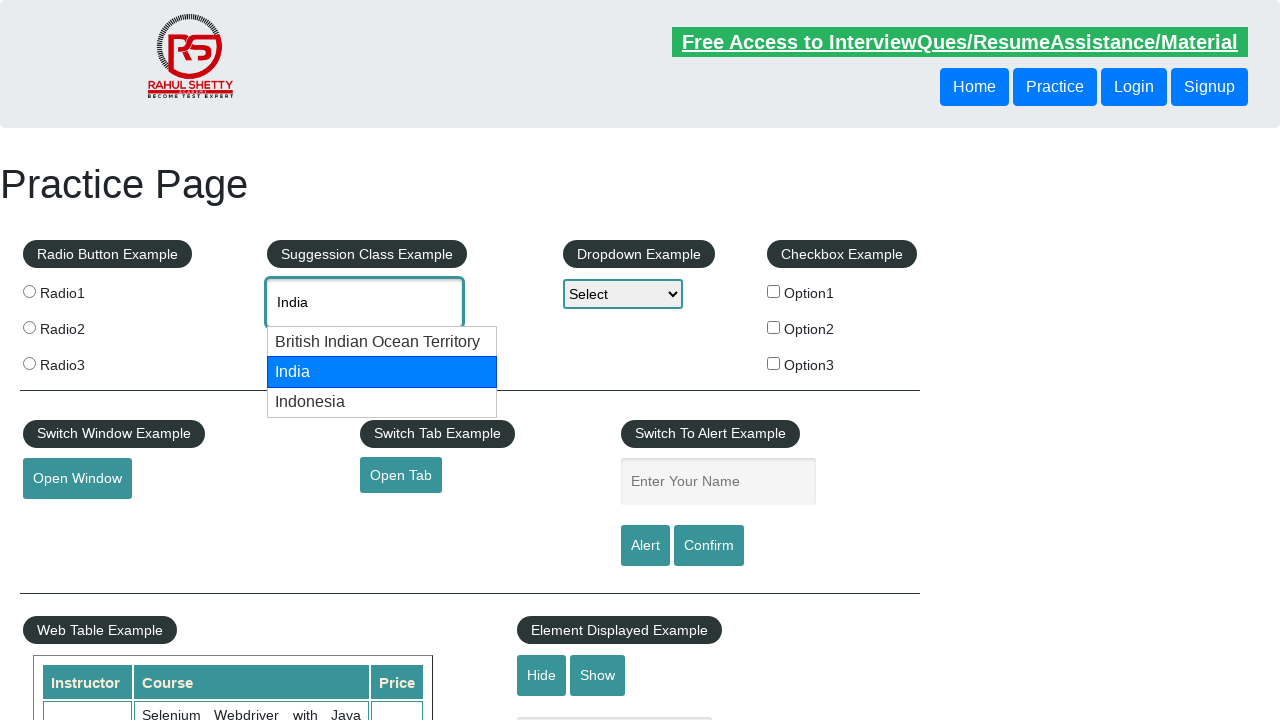

Clicked the autocomplete field to confirm the selected suggestion at (365, 302) on #autocomplete
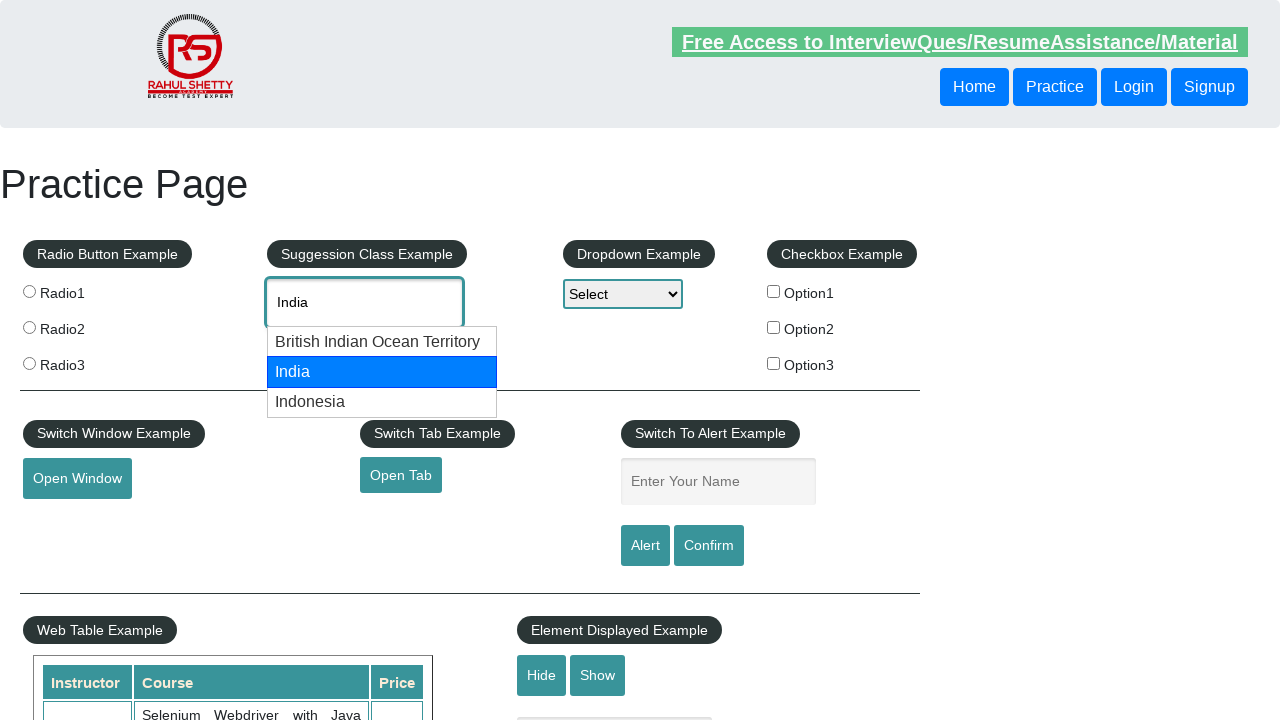

Retrieved selected autocomplete value: 'None'
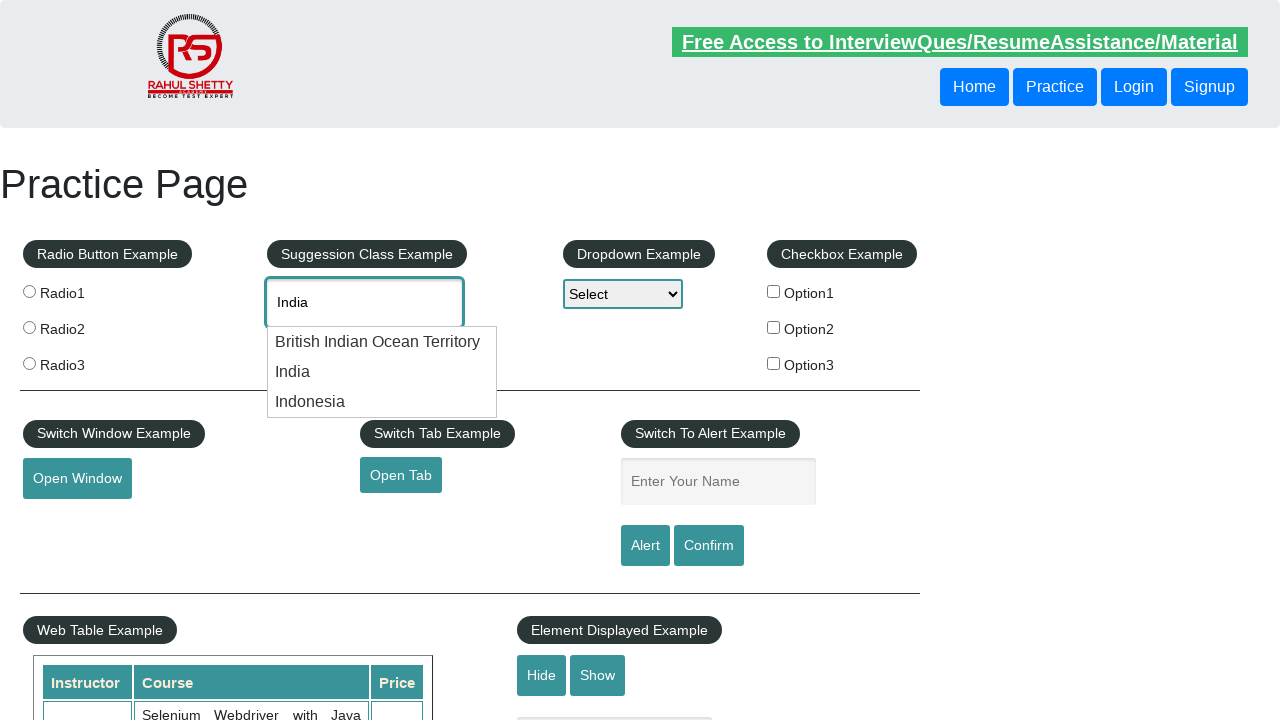

Printed selected value to console
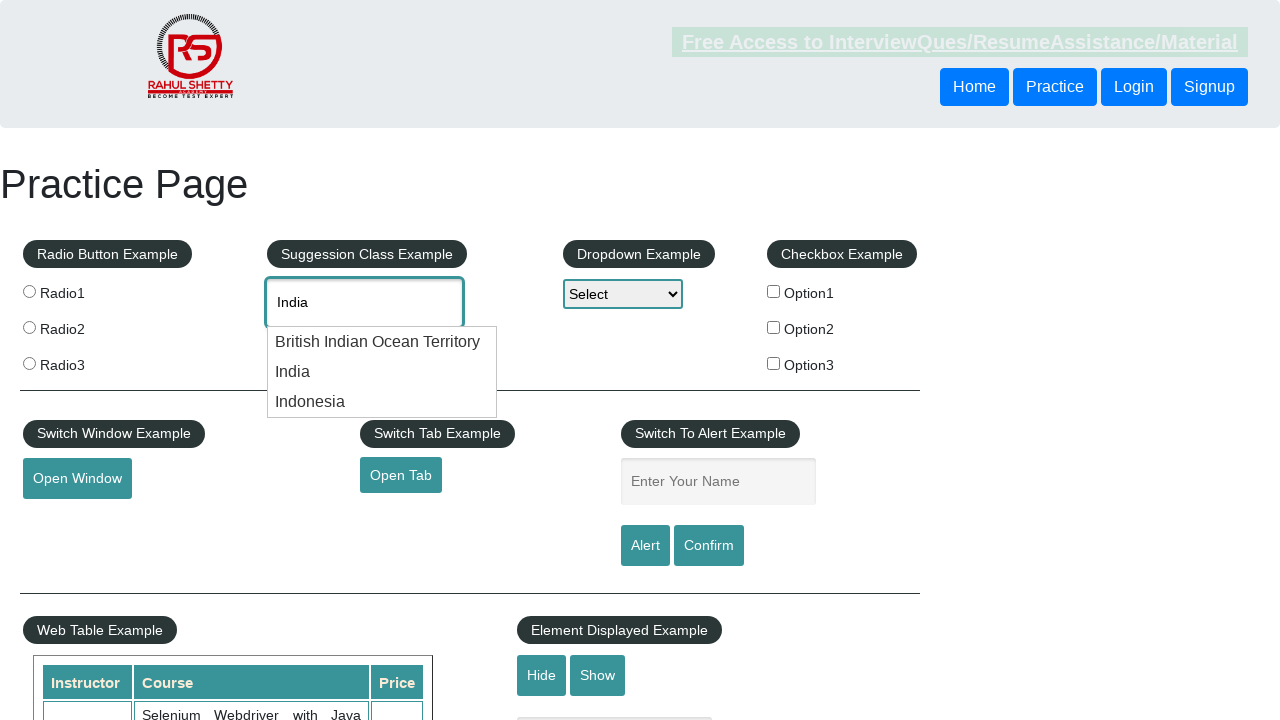

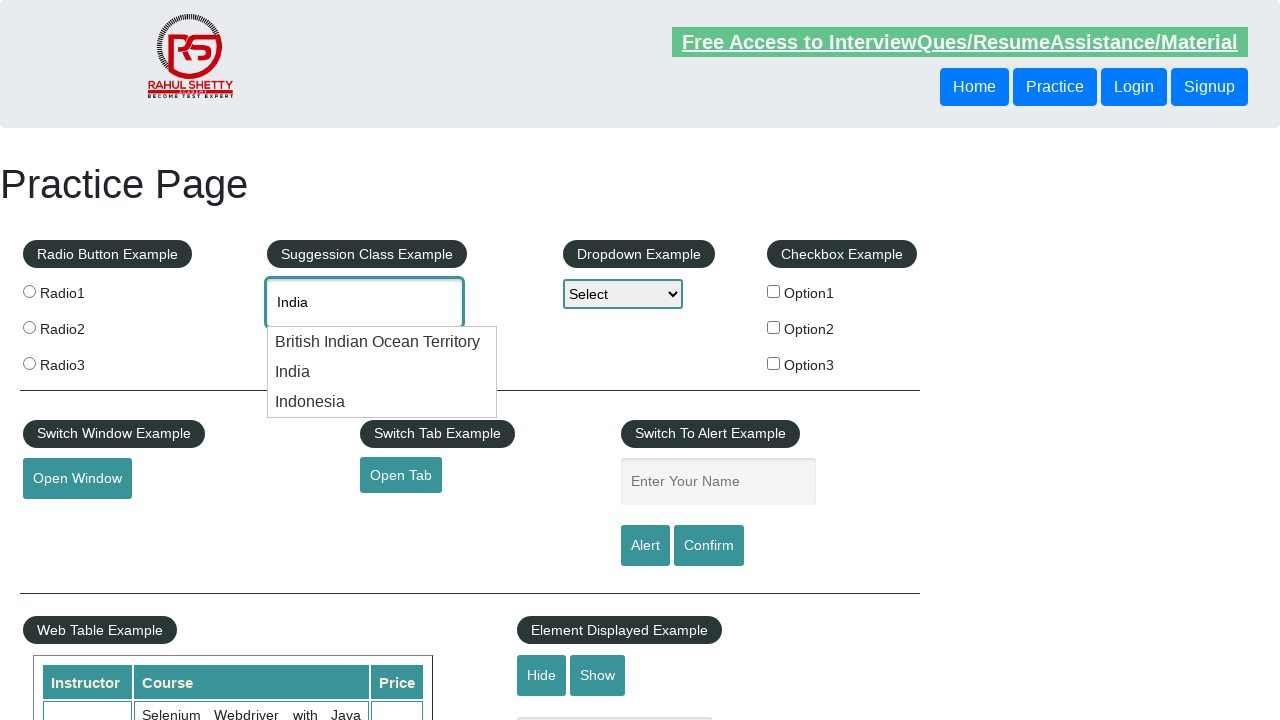